Tests copy-paste functionality between form fields by copying text from the first name field and pasting it into the last name field using keyboard shortcuts

Starting URL: https://demo.automationtesting.in/Register.html

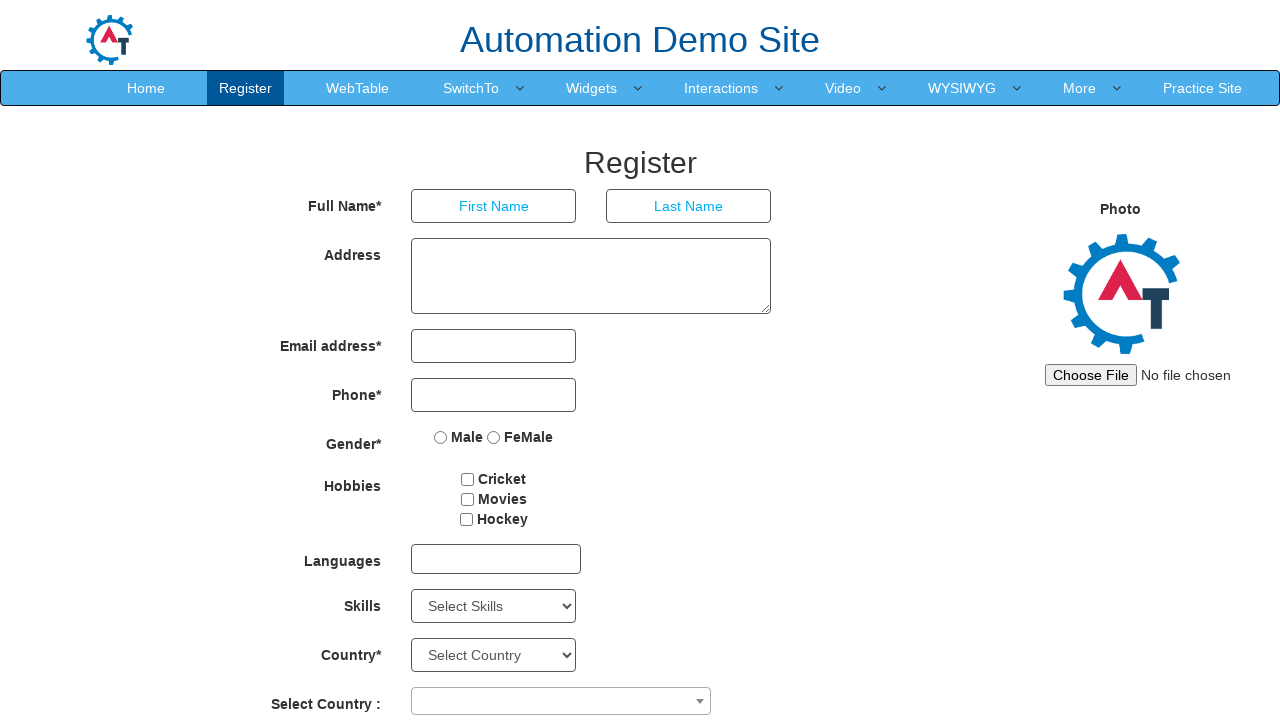

Filled first name field with 'admin' on input[placeholder='First Name']
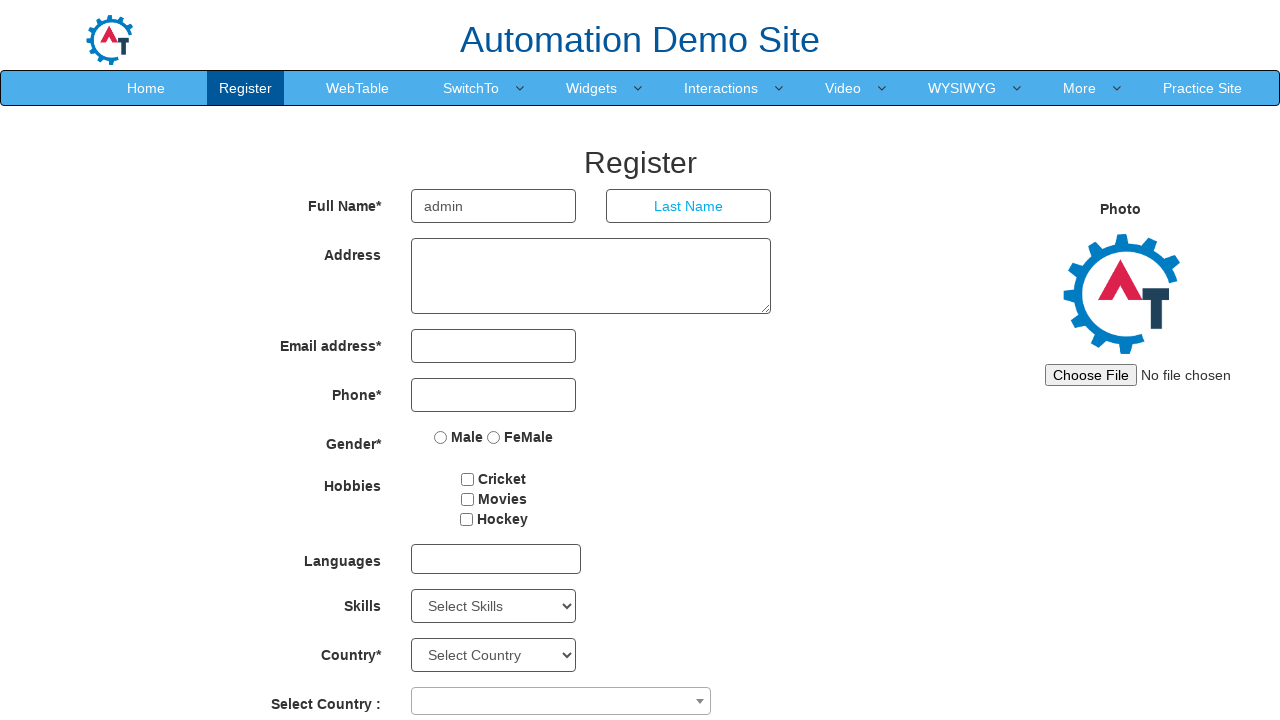

Double-clicked first name field to select all text at (494, 206) on input[placeholder='First Name']
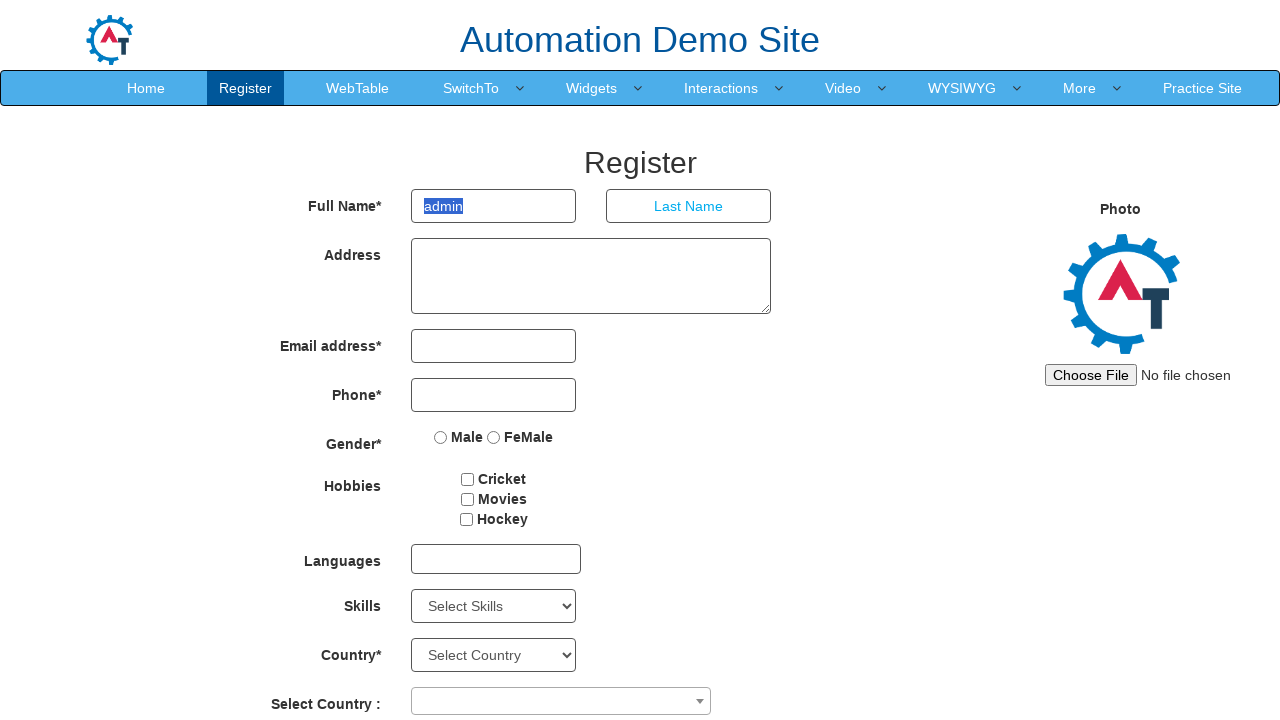

Pressed Control key down
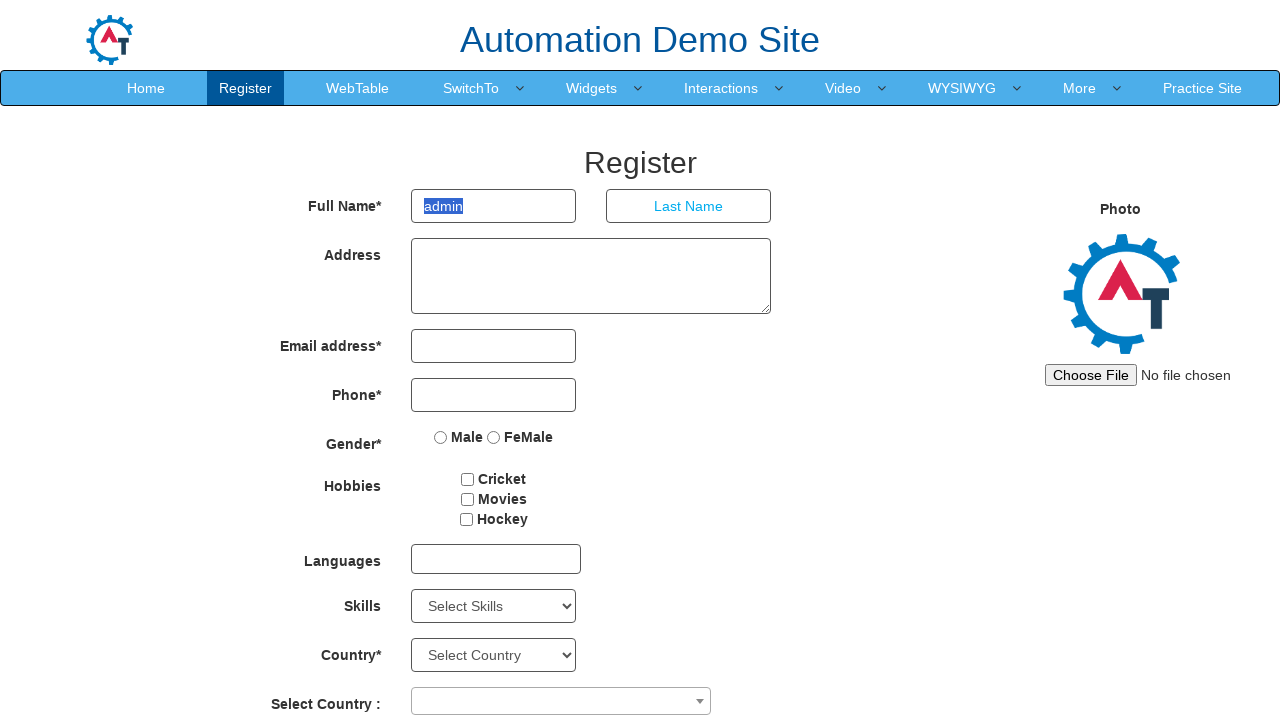

Pressed 'c' key to copy selected text
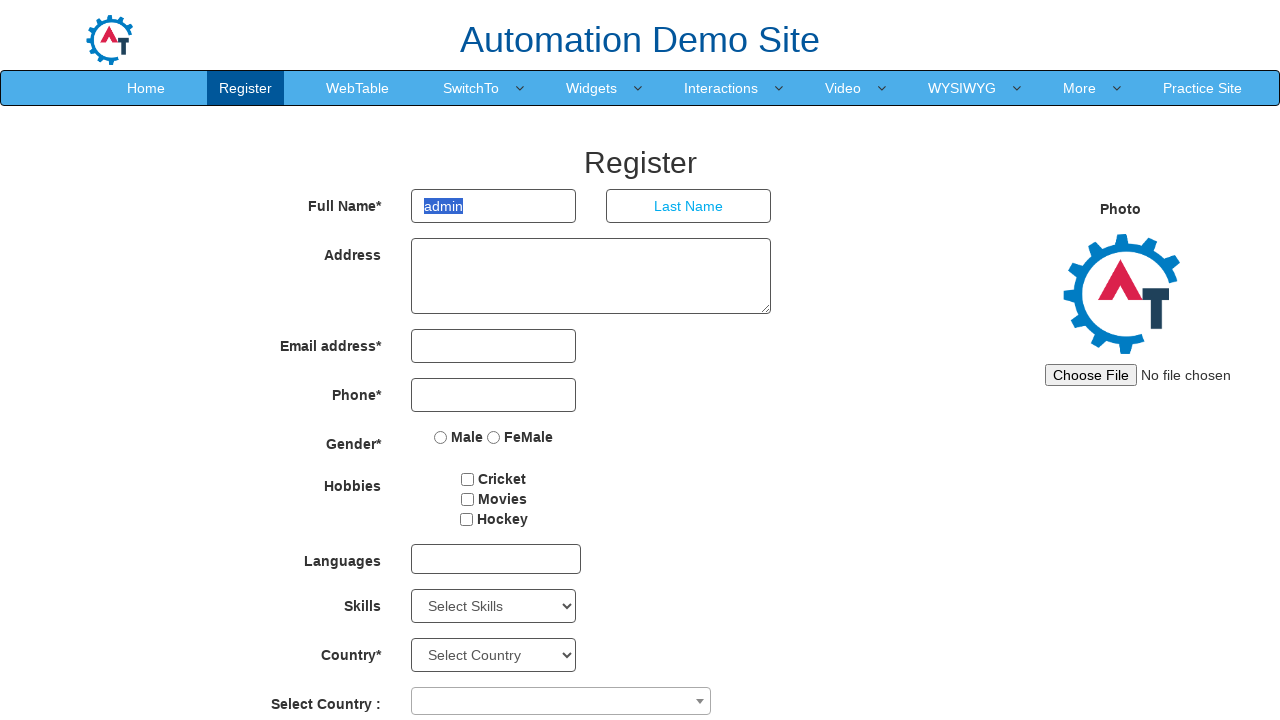

Released Control key
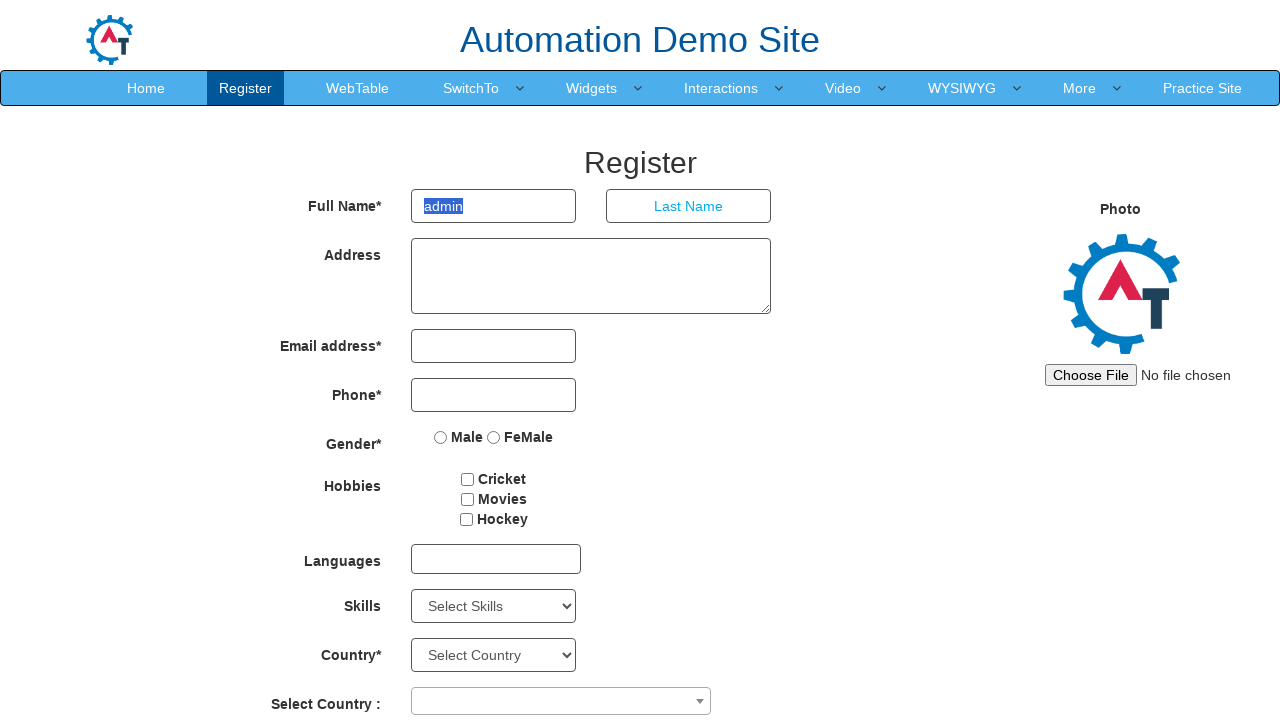

Clicked on last name field at (689, 206) on input[placeholder='Last Name']
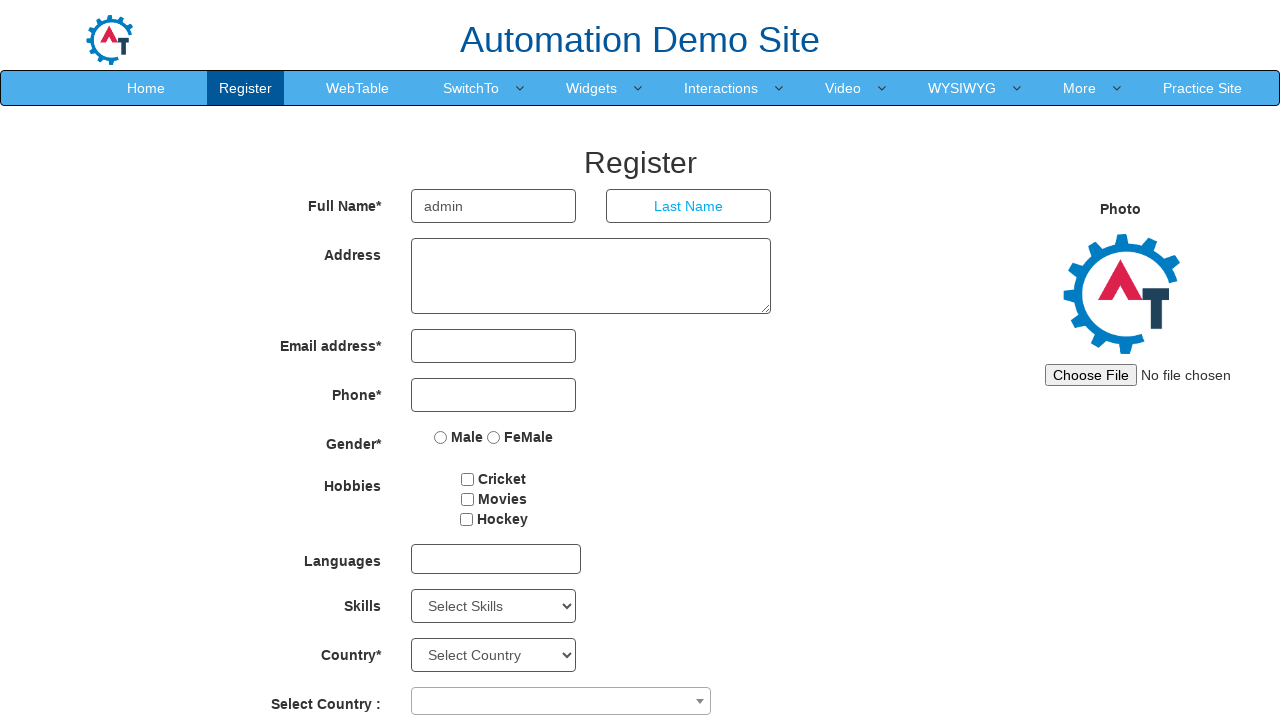

Pressed Control key down
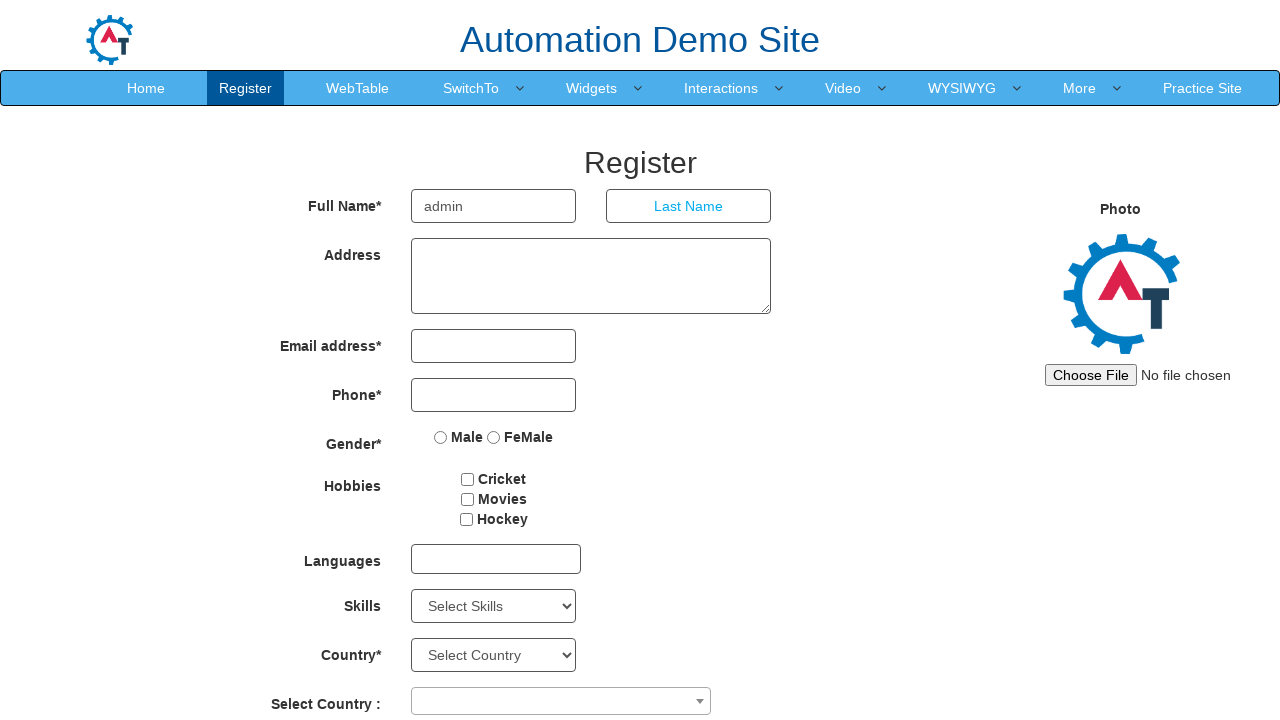

Pressed 'v' key to paste copied text into last name field
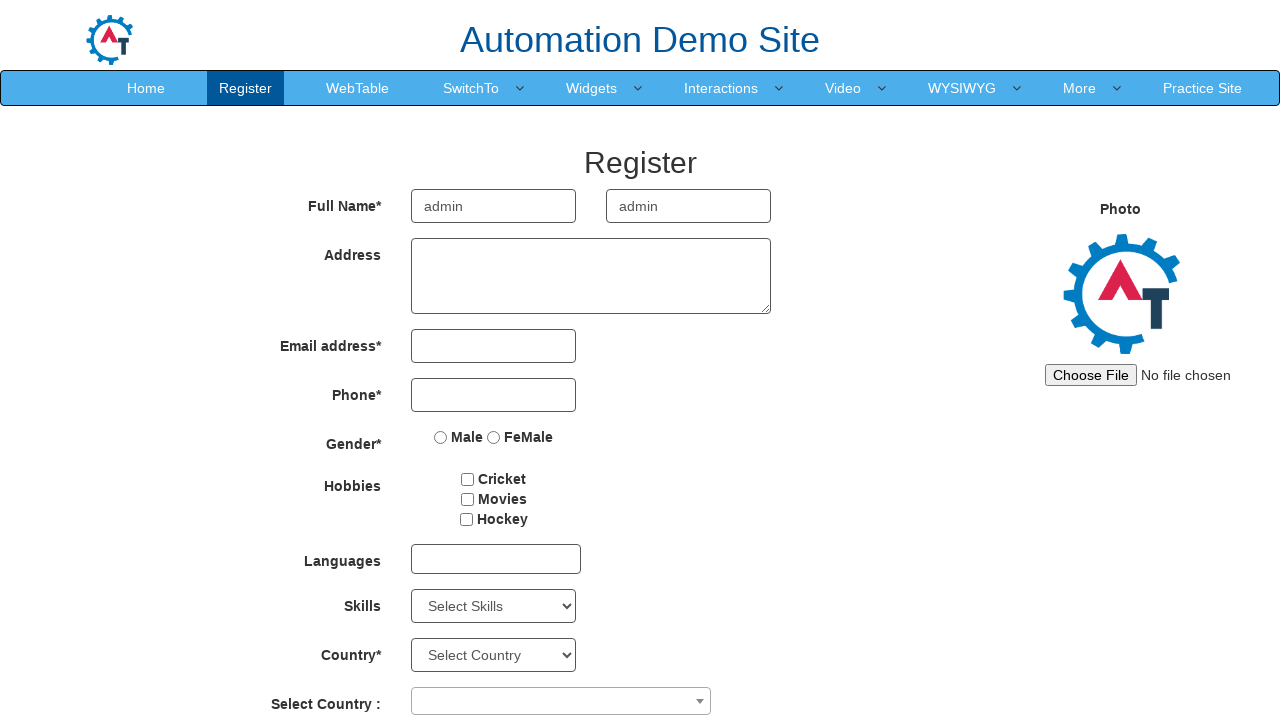

Released Control key
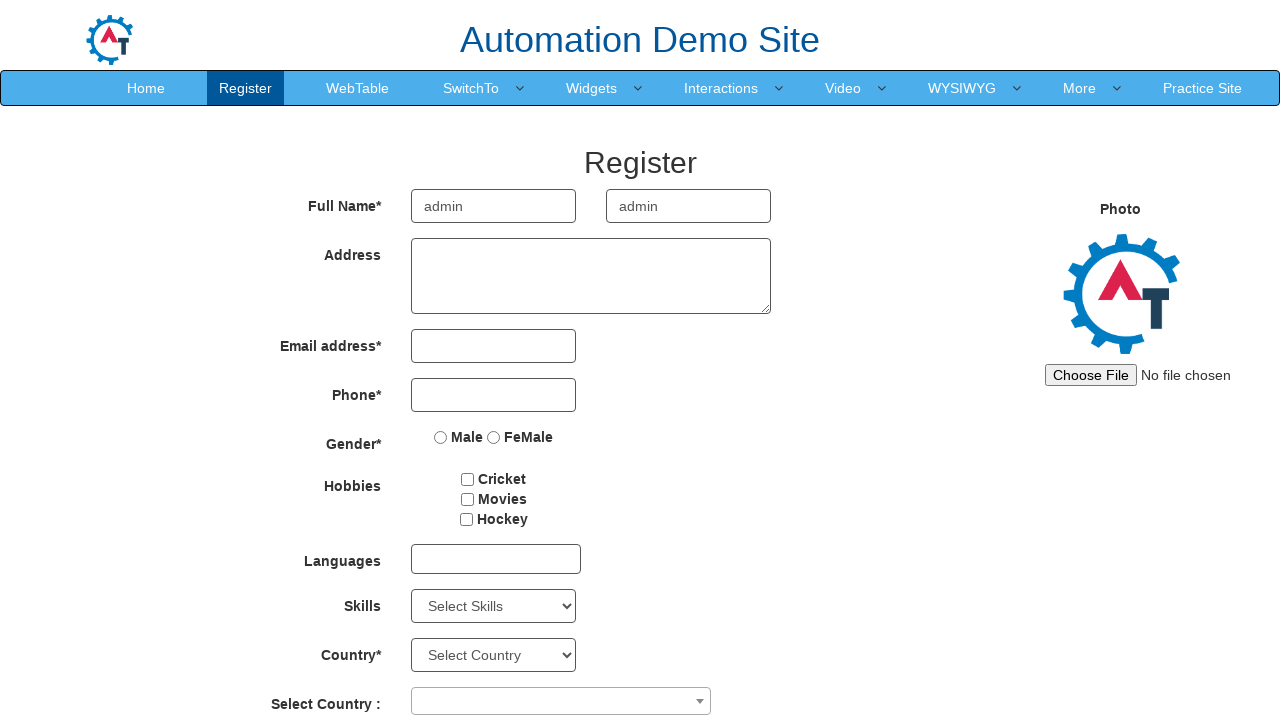

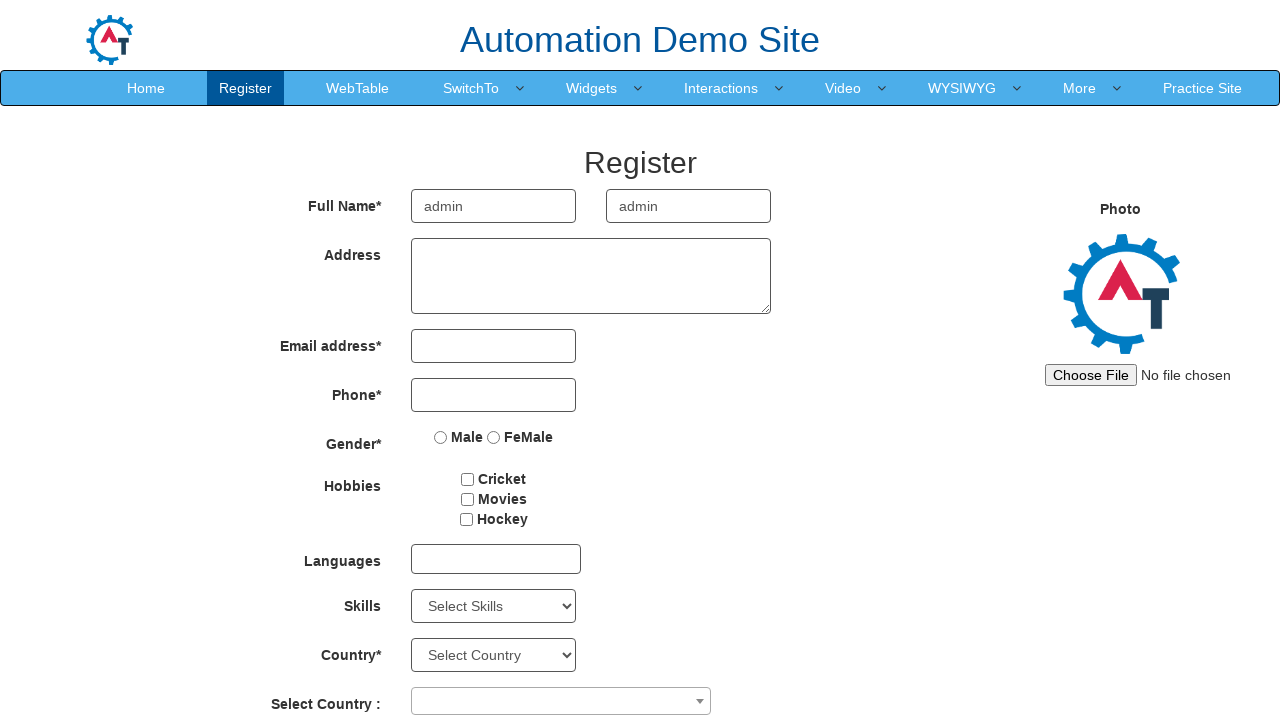